Unchecks the second checkbox and verifies it becomes unchecked

Starting URL: https://the-internet.herokuapp.com/checkboxes

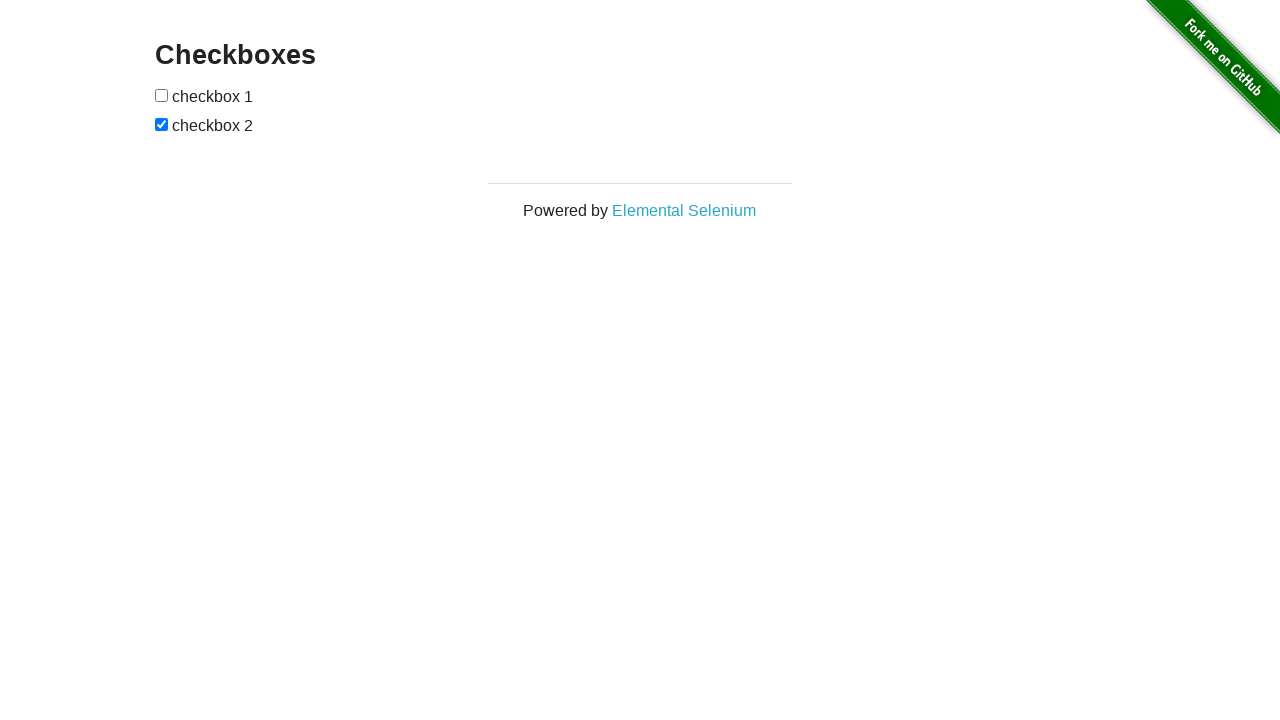

Located the second checkbox element
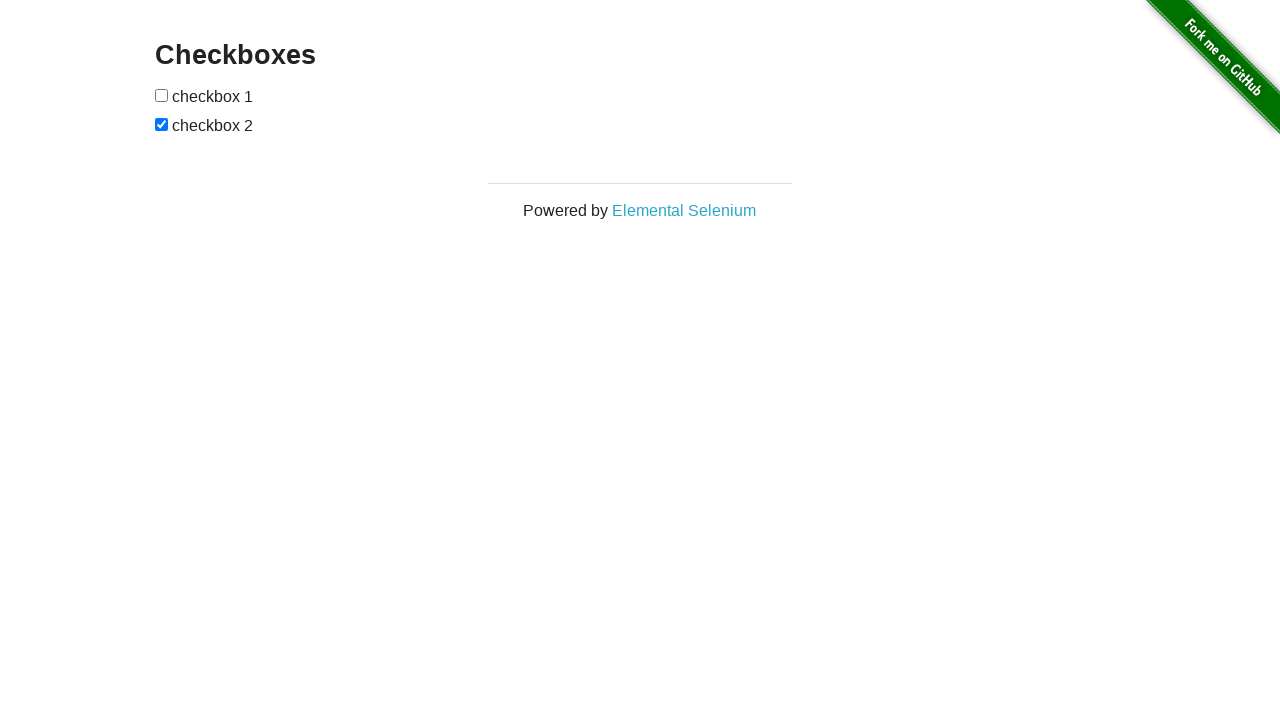

Unchecked the second checkbox at (162, 124) on input[type='checkbox'] >> nth=1
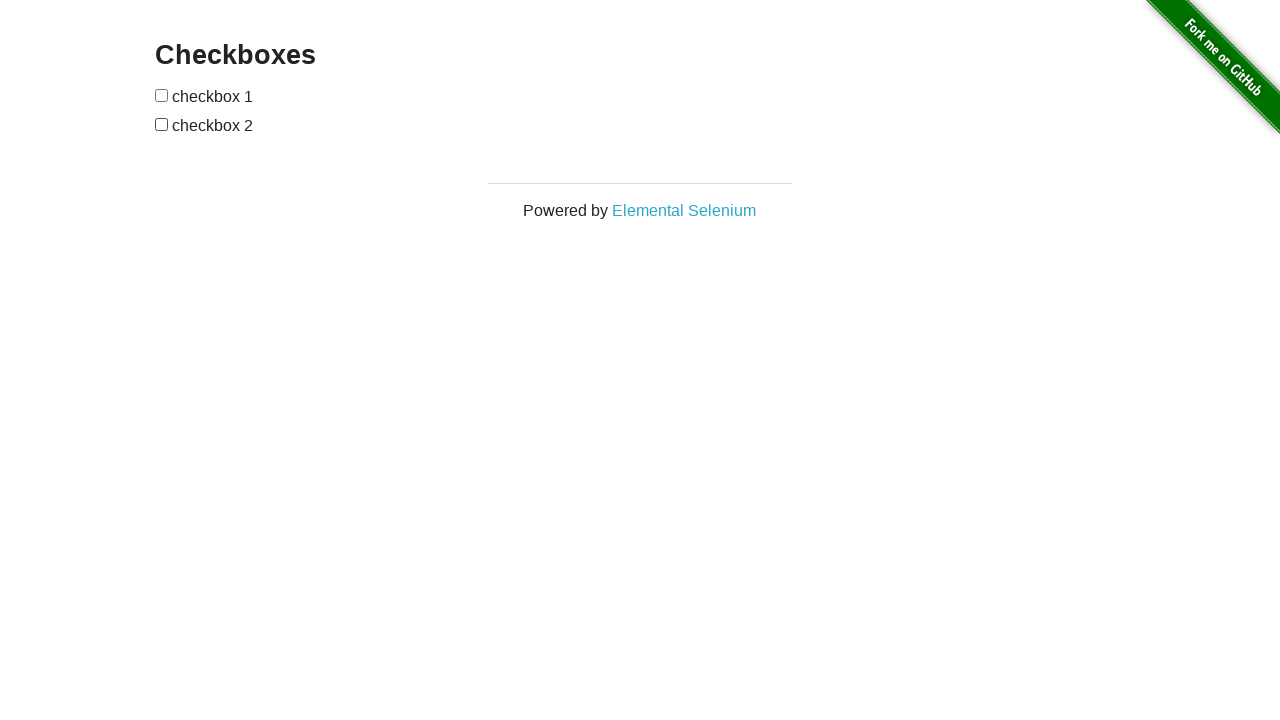

Verified that the second checkbox is unchecked
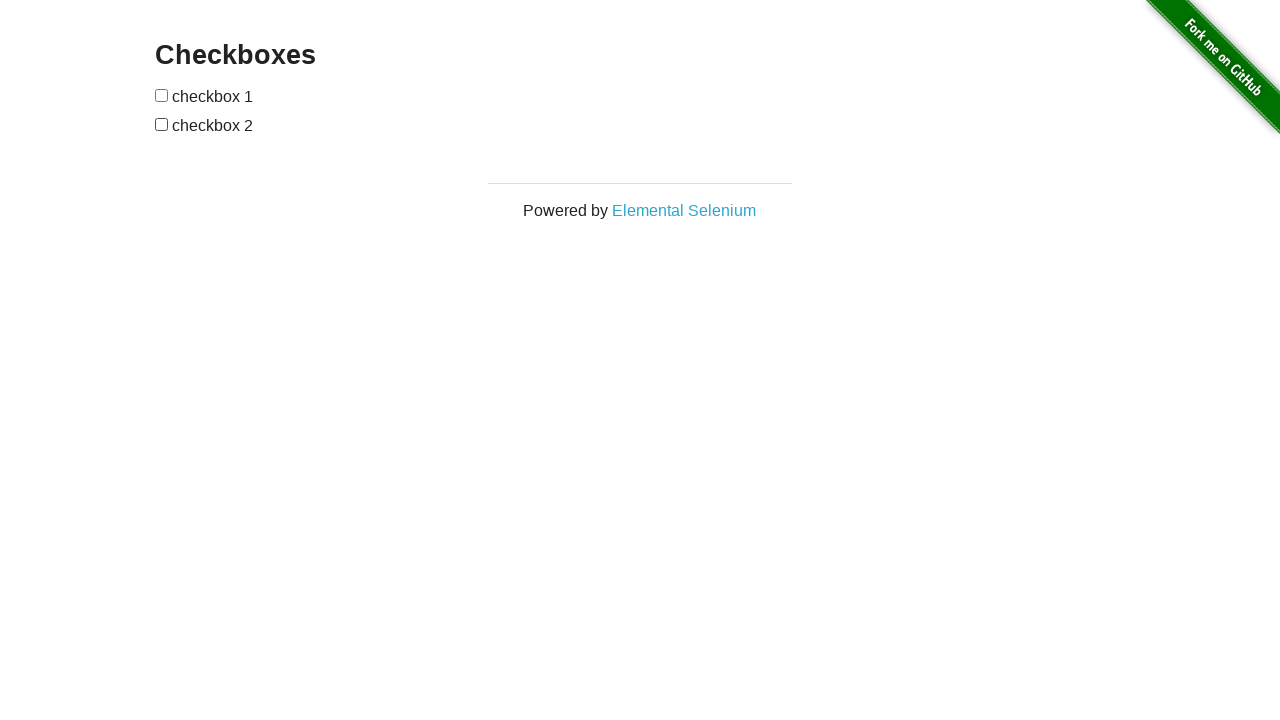

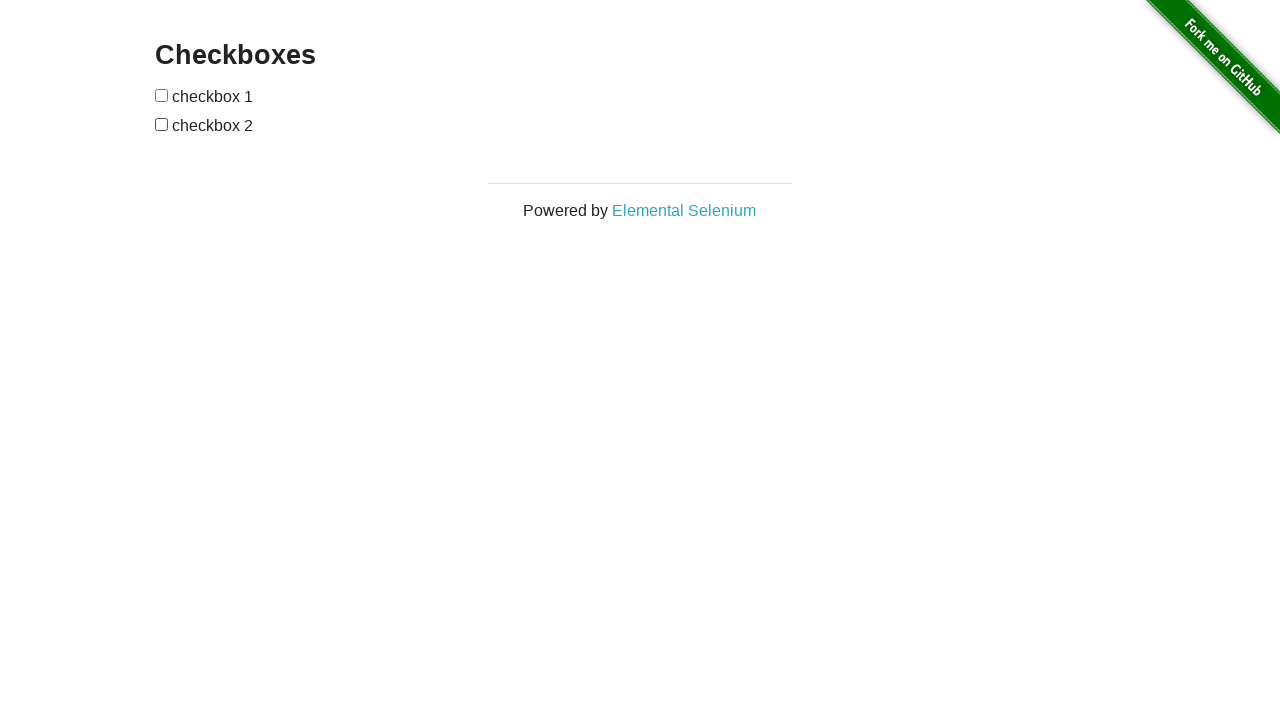